Tests browser tab management by opening multiple new tabs via button clicks, switching focus between tabs, and interacting with elements on each new tab.

Starting URL: https://training-support.net/webelements/tabs

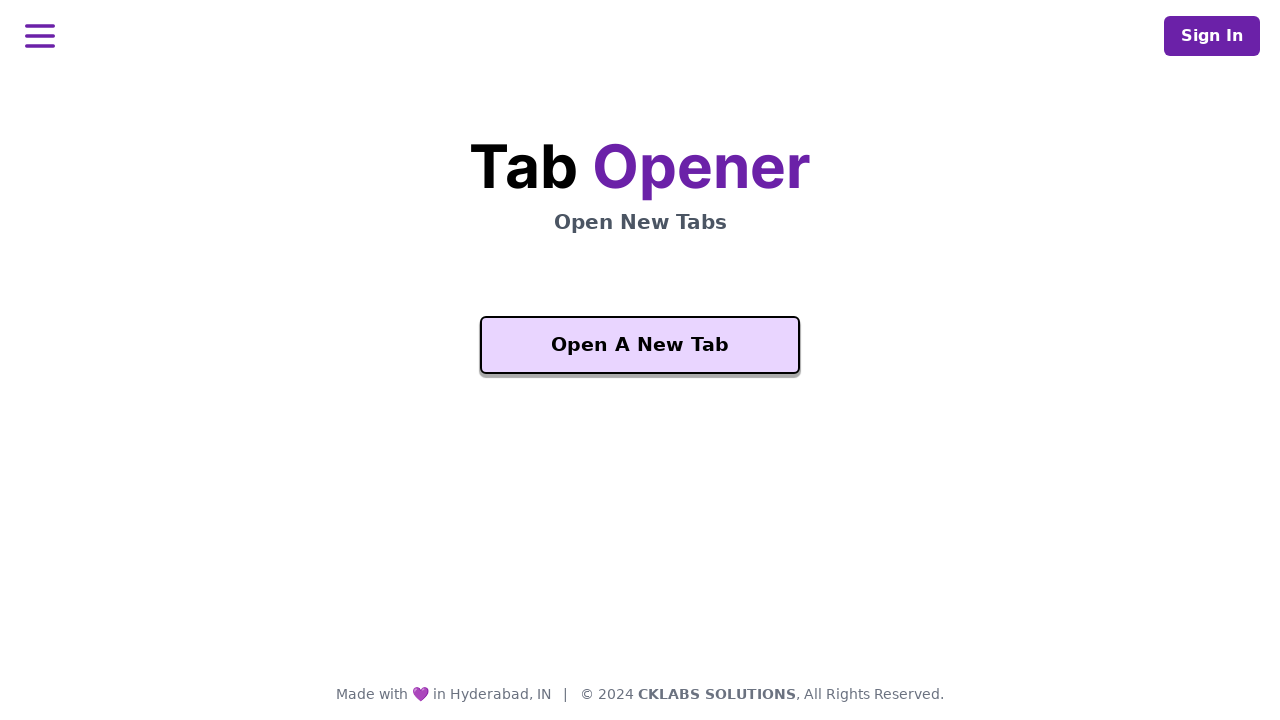

Waited for 'Open A New Tab' button to become visible
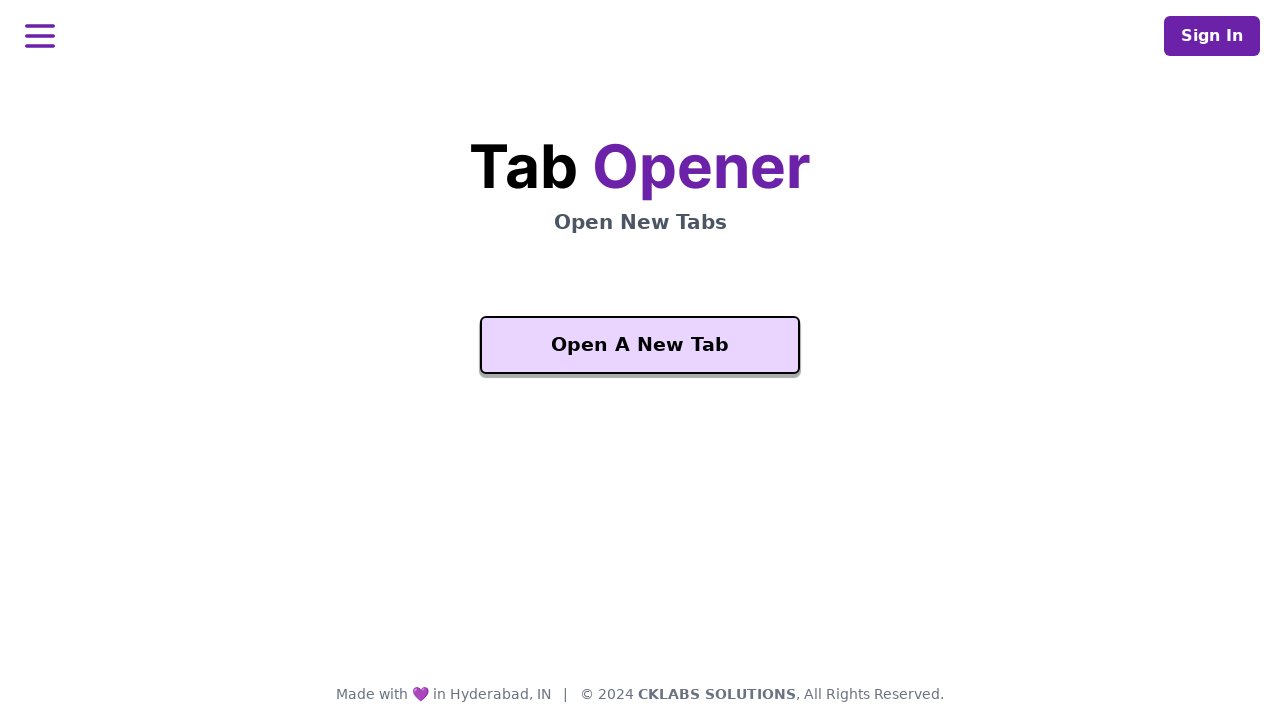

Clicked 'Open A New Tab' button to open first new tab at (640, 345) on xpath=//button[text()='Open A New Tab']
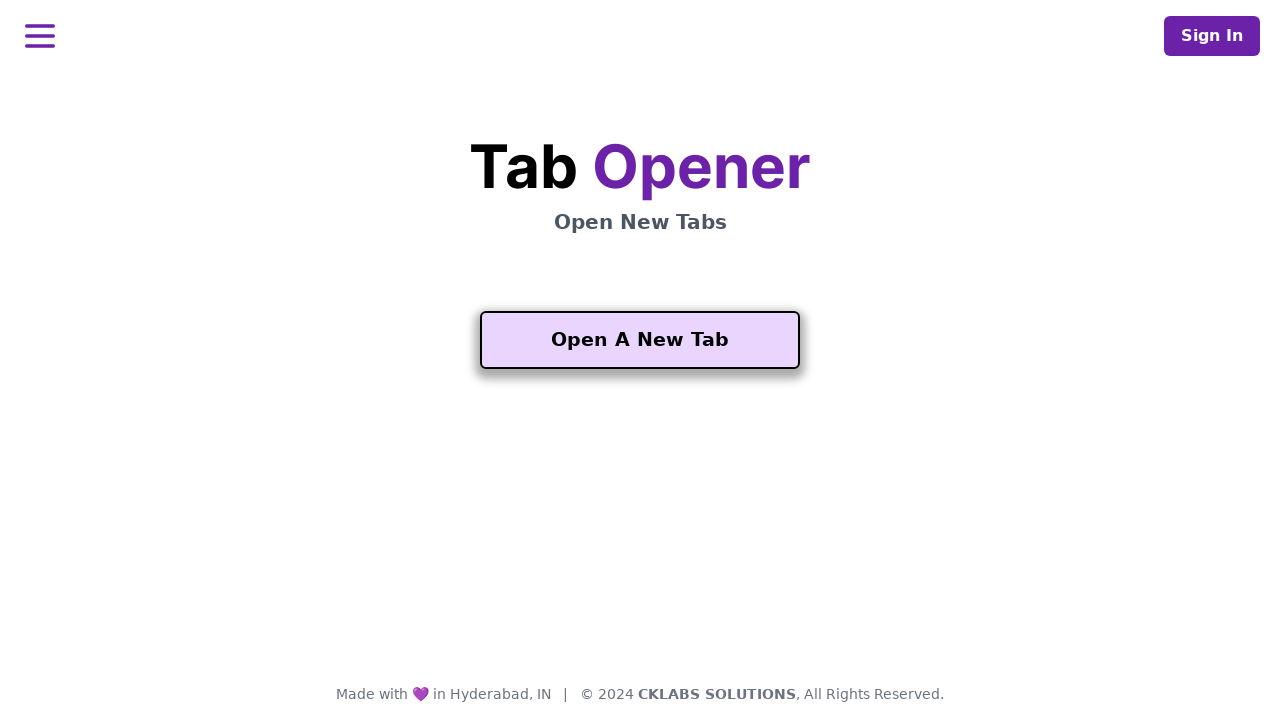

First new tab loaded successfully
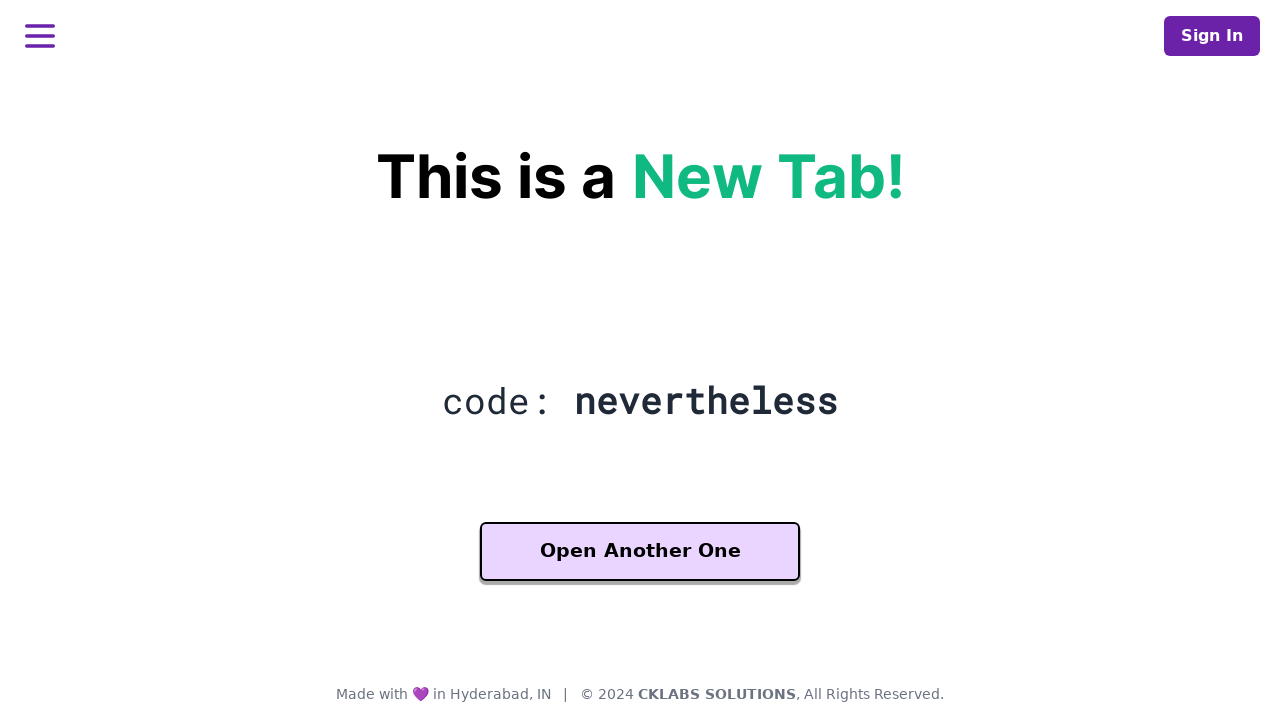

Waited for 'Another One' button to become visible on first new tab
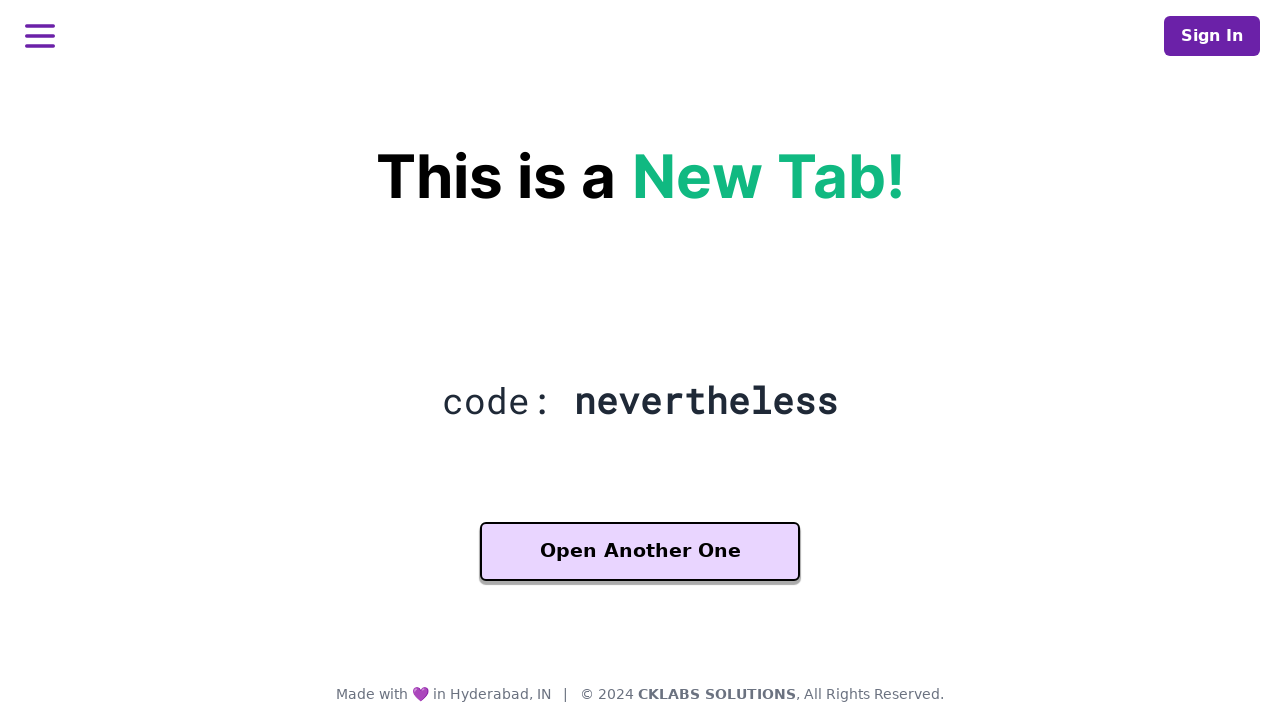

Clicked 'Another One' button to open second new tab at (640, 552) on xpath=//button[contains(text(), 'Another One')]
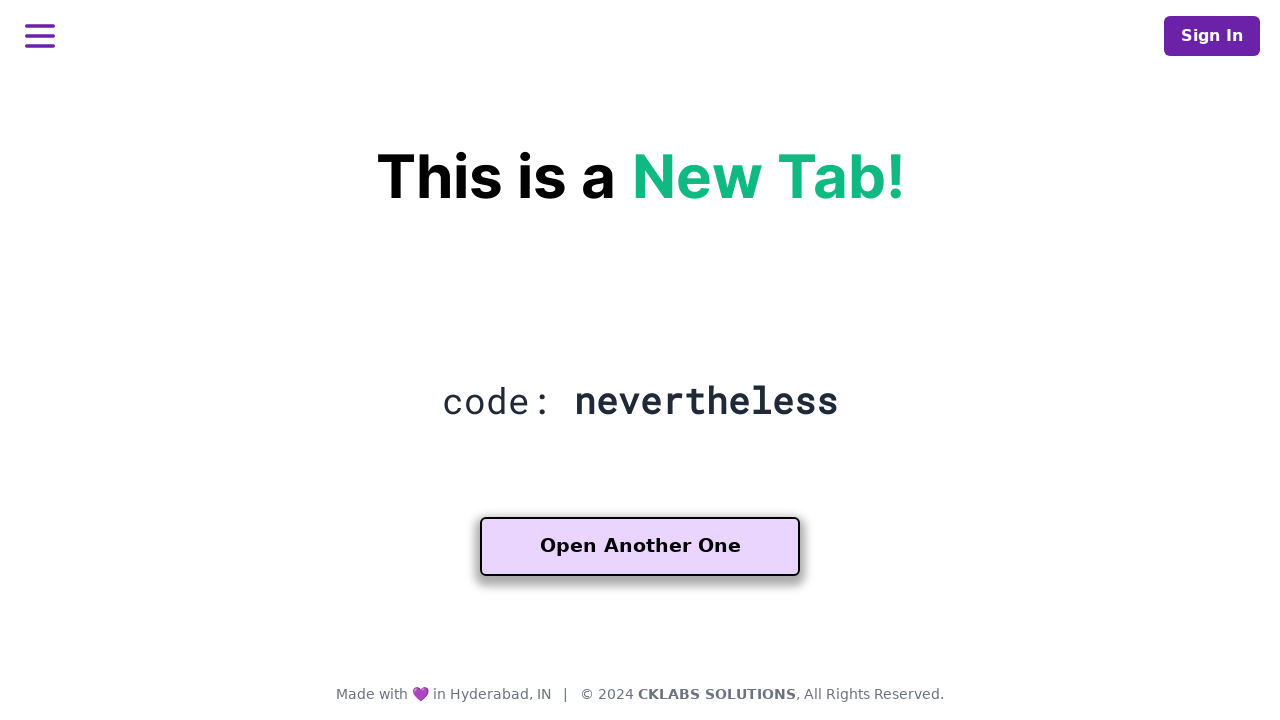

Second new tab loaded successfully
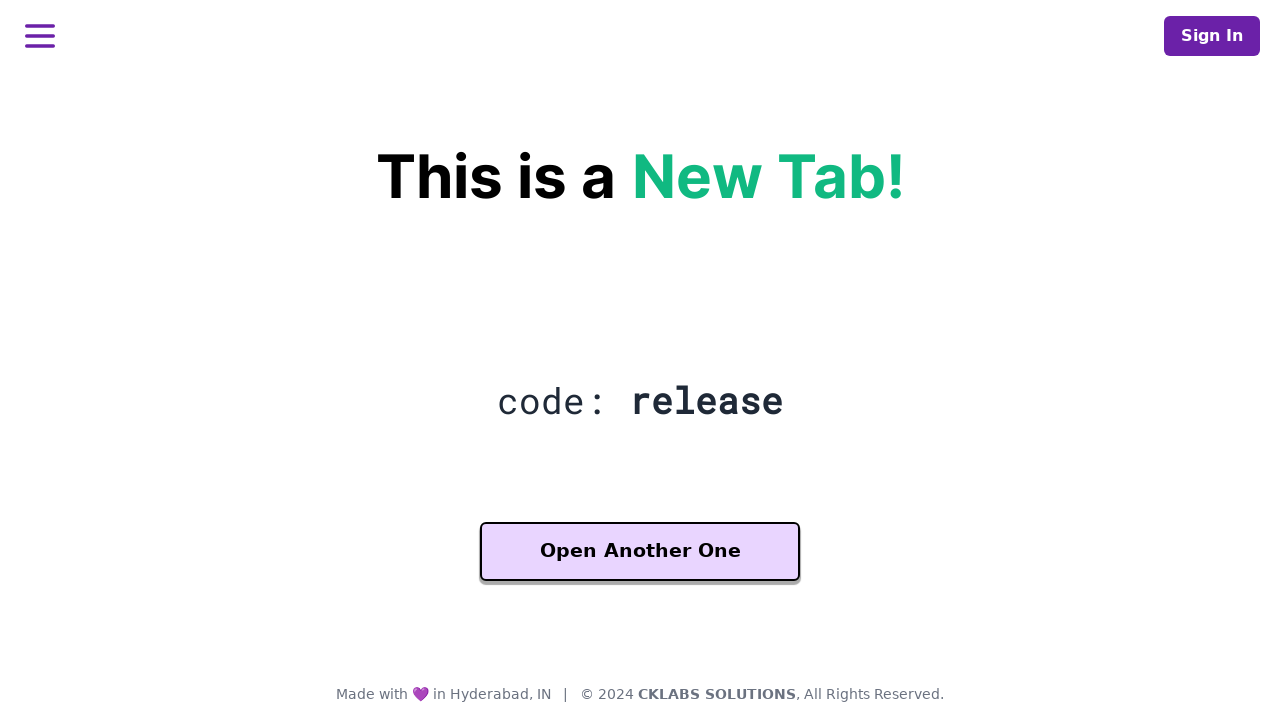

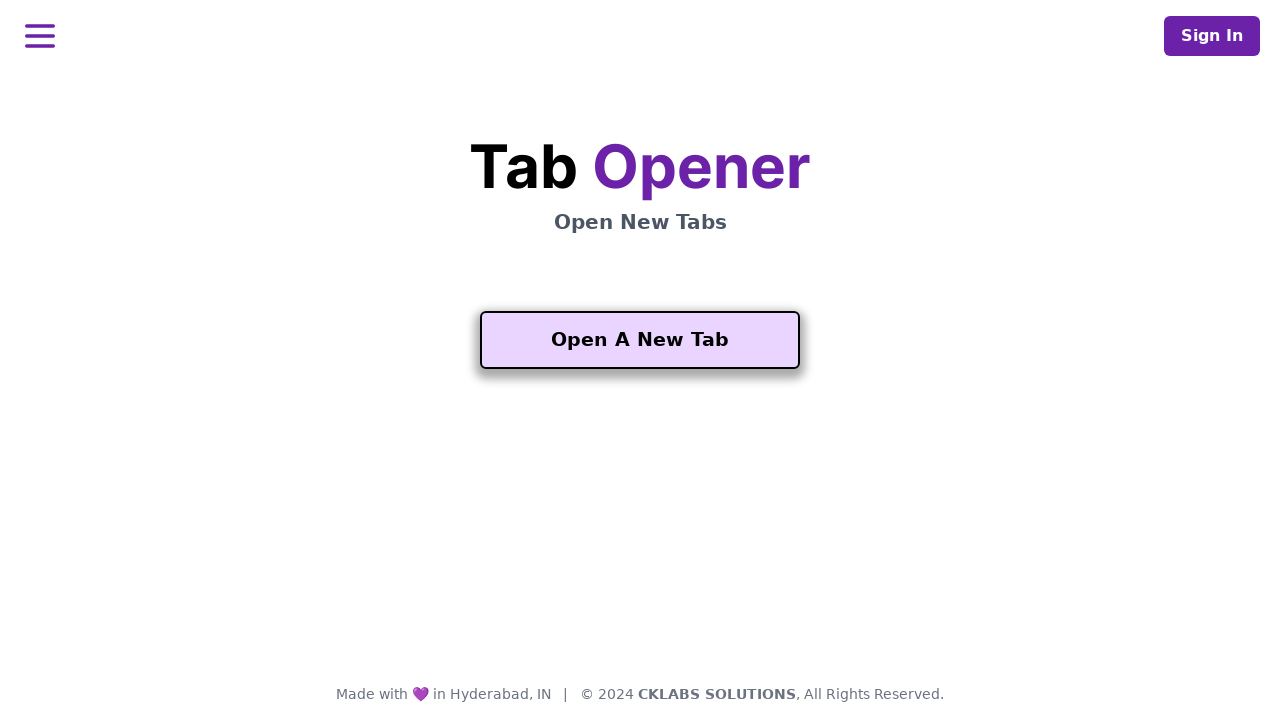